Tests a text input form by filling a textarea with the answer "get()" and clicking the submit button to verify the solution.

Starting URL: https://suninjuly.github.io/text_input_task.html

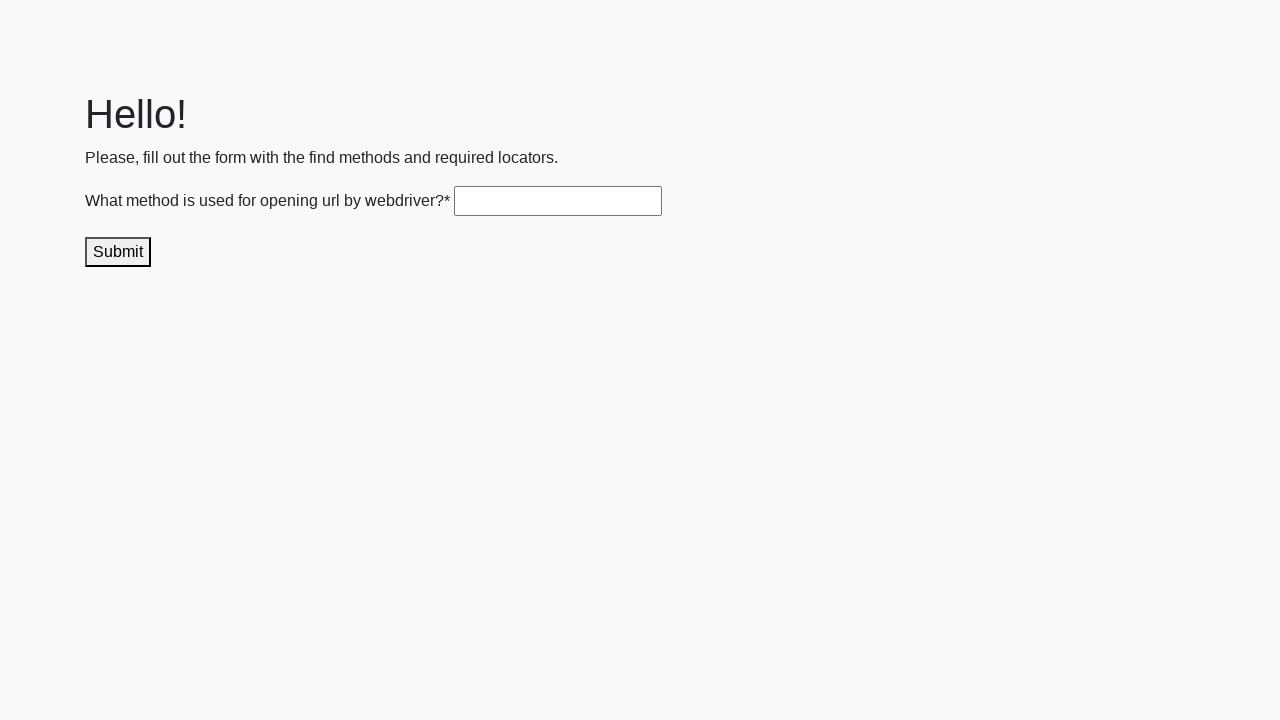

Navigated to text input task page
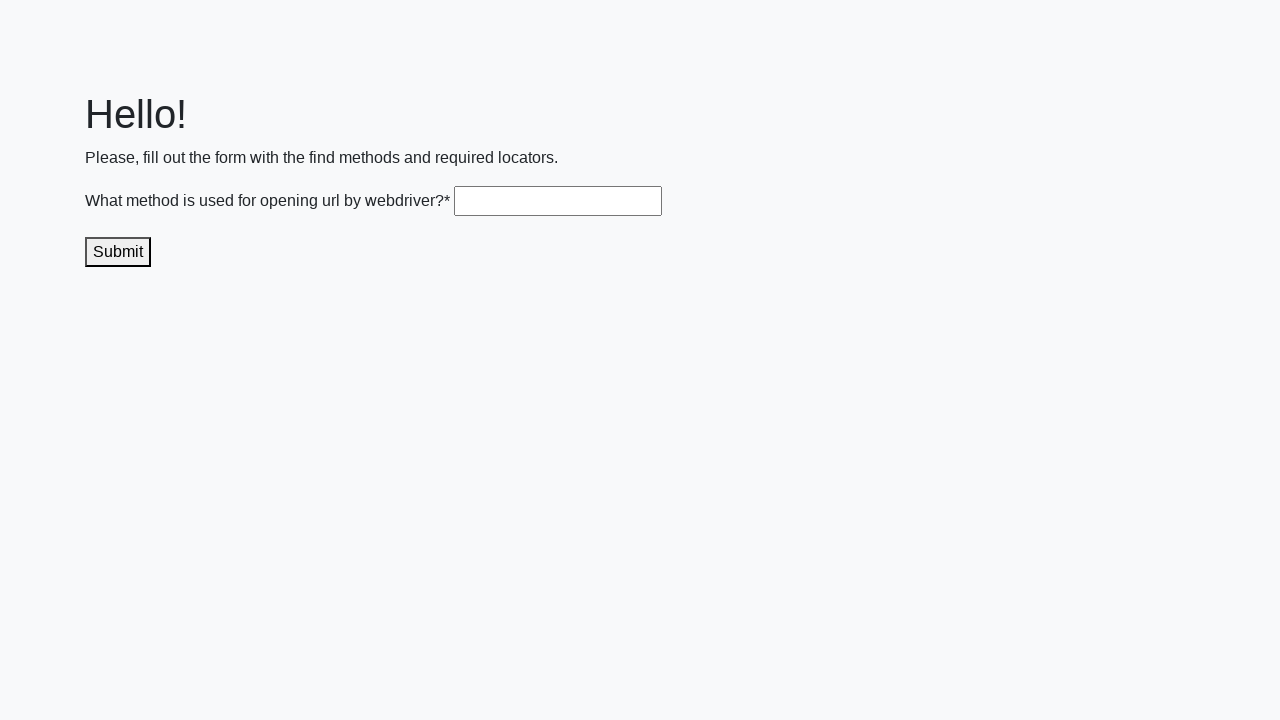

Filled textarea with 'get()' on .textarea
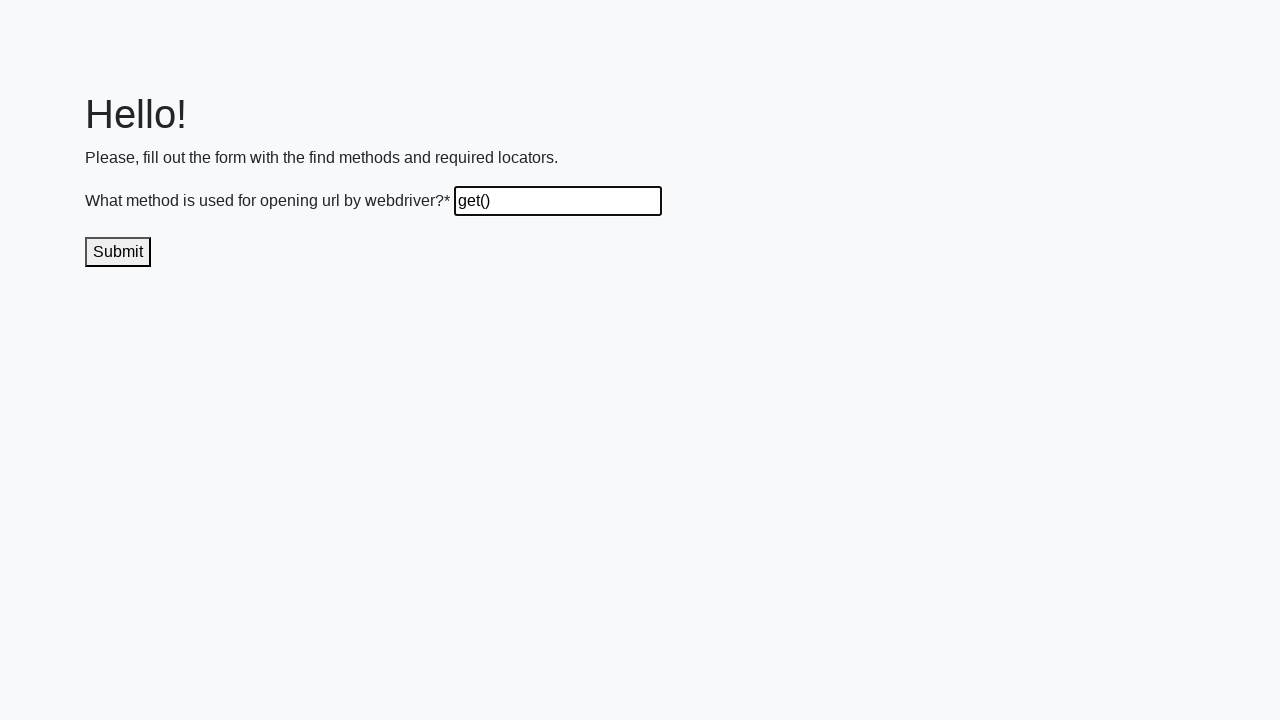

Clicked submit button to verify solution at (118, 252) on .submit-submission
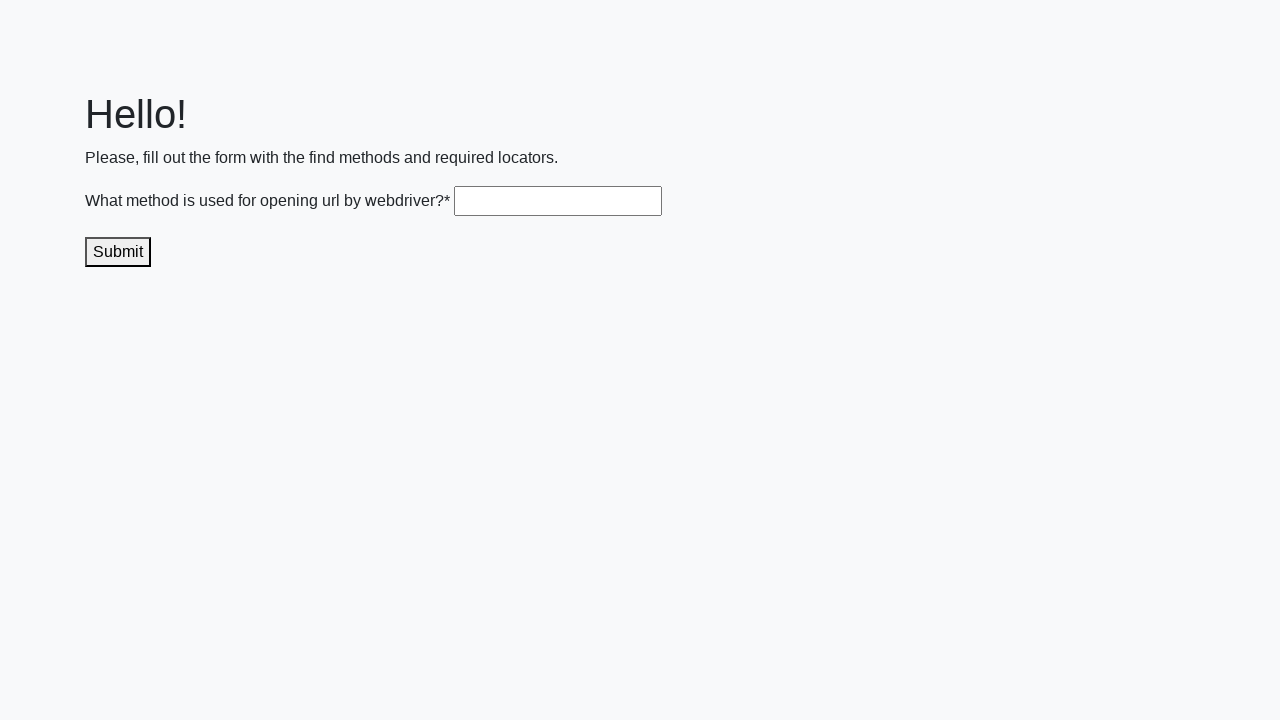

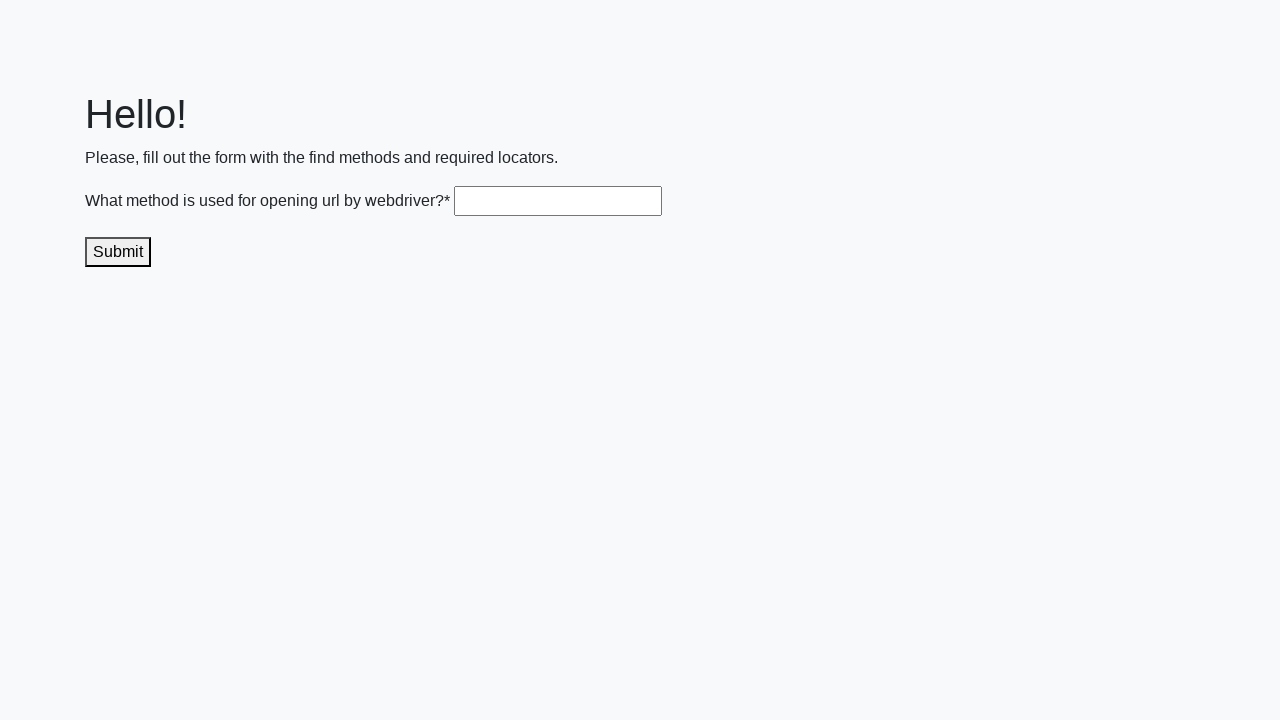